Opens a demo web form page and enters text into a meal input field

Starting URL: https://demowf.aspnetawesome.com

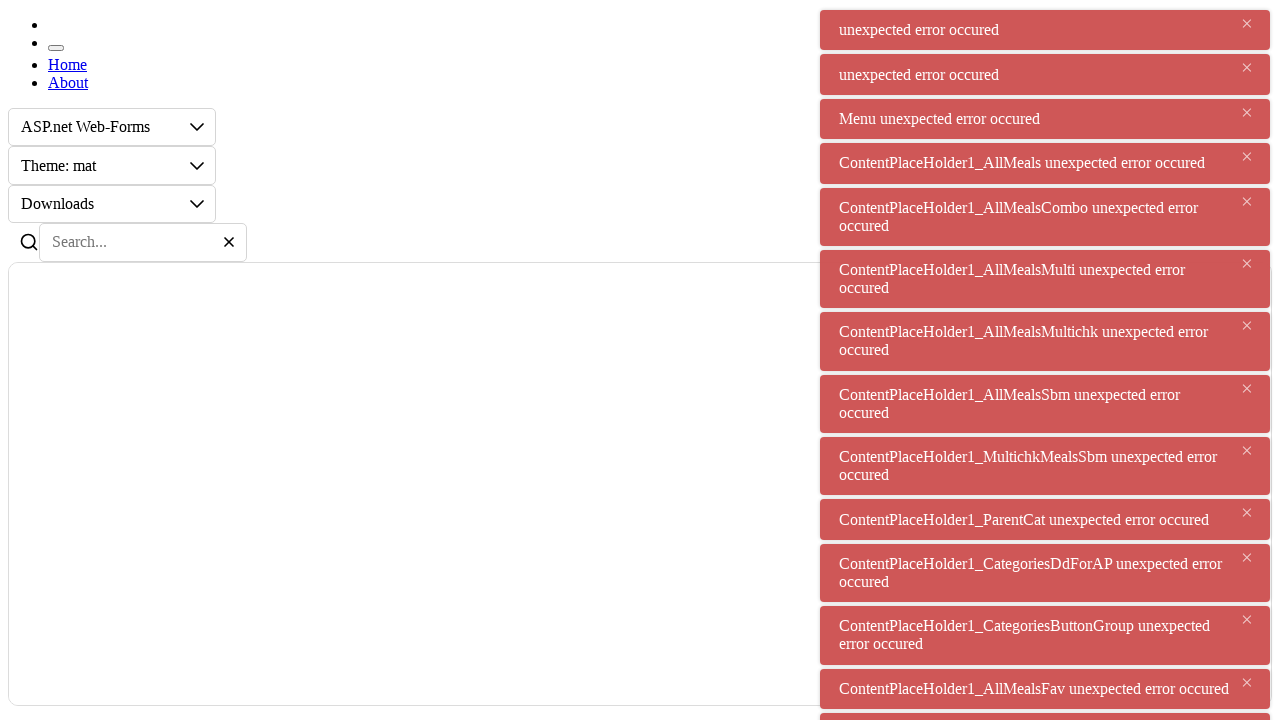

Navigated to demo web form page
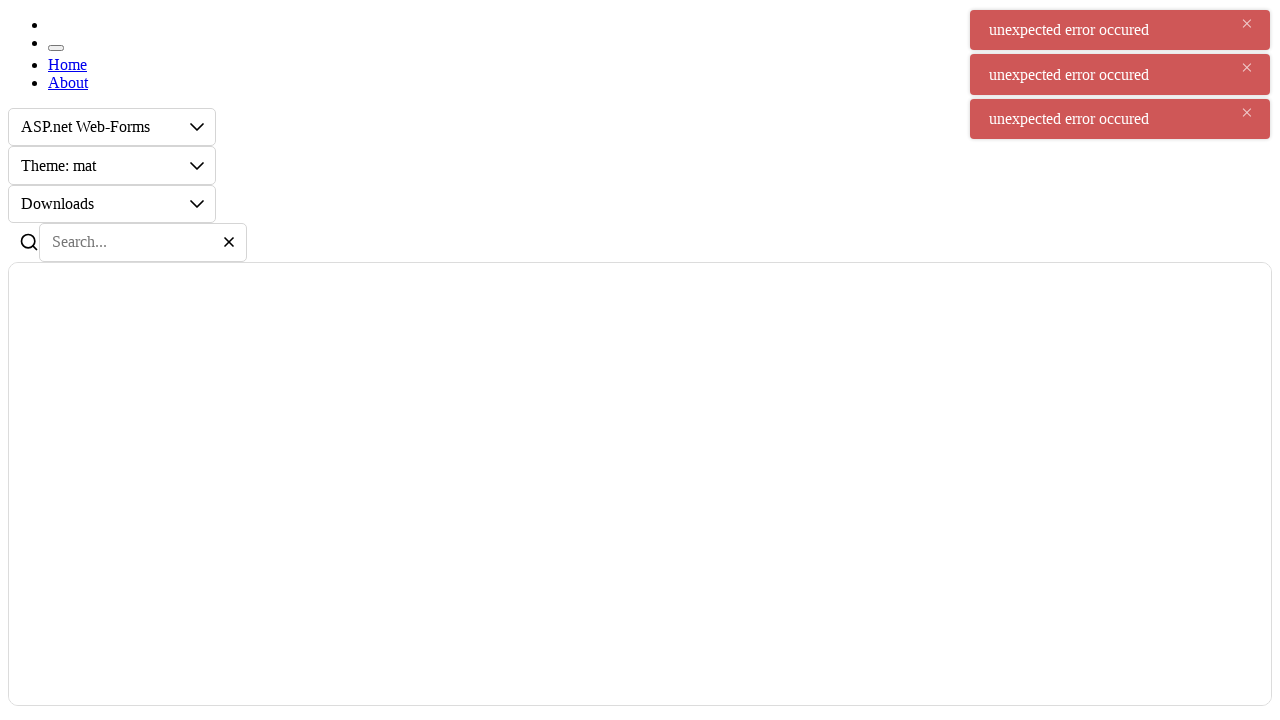

Entered 'Tomato' into the meal input field on #ContentPlaceHolder1_Meal
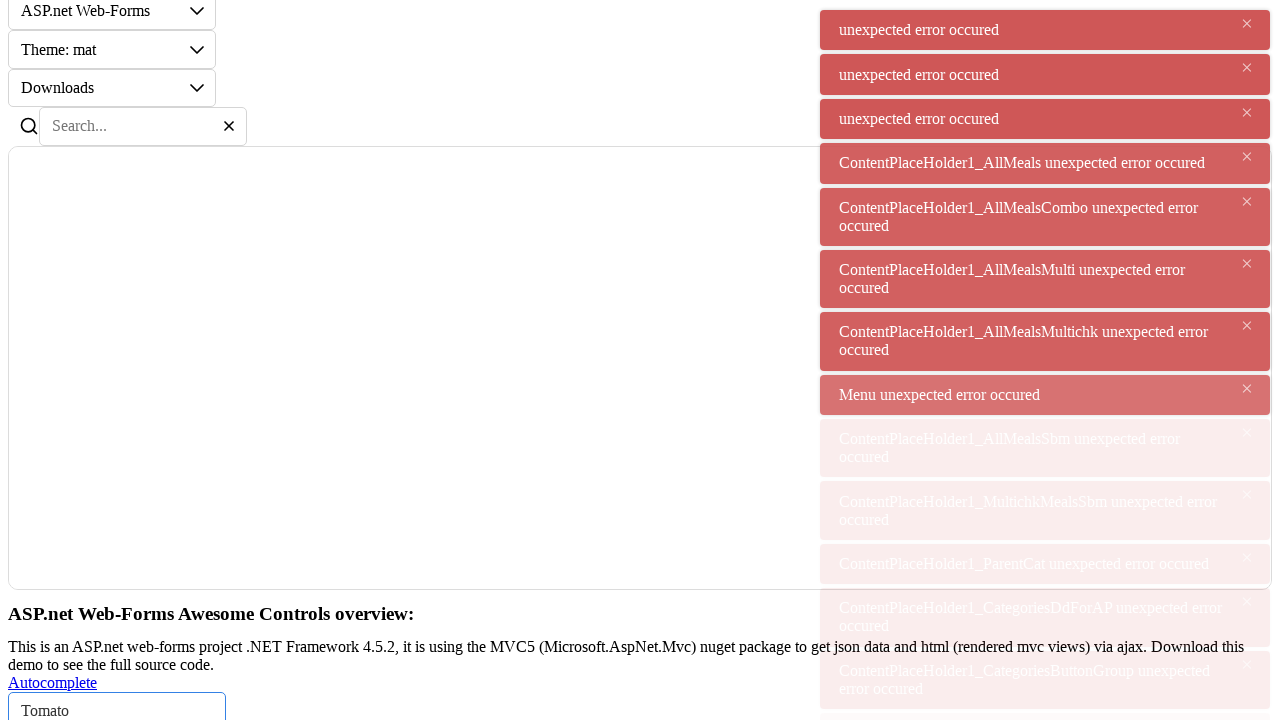

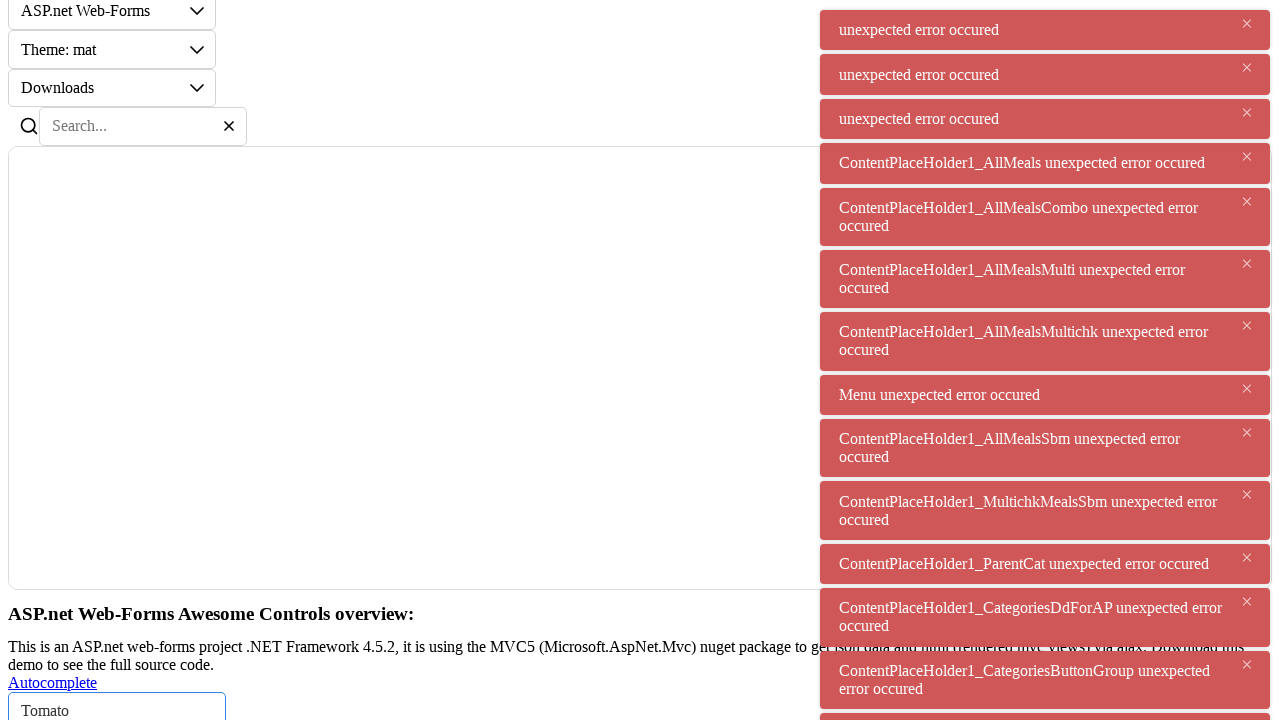